Navigates to Python.org and extracts event information from the events widget on the homepage

Starting URL: https://www.python.org/

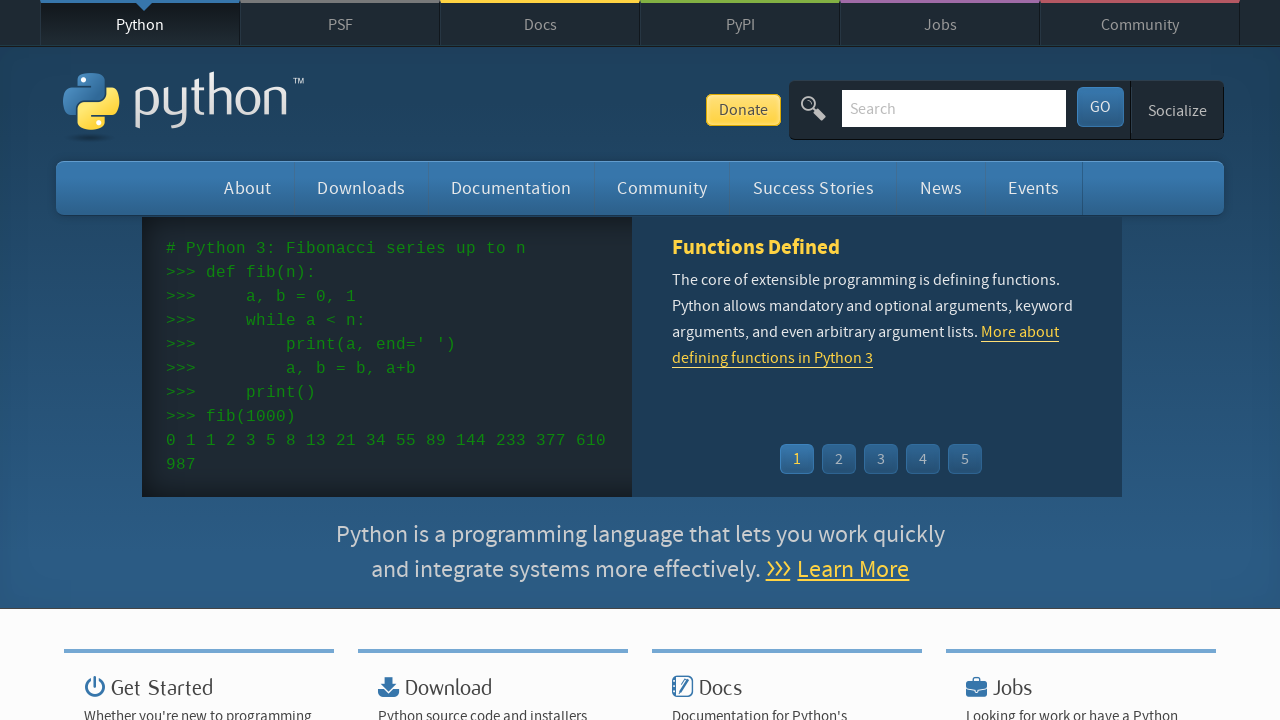

Clicked on Form Authentication link
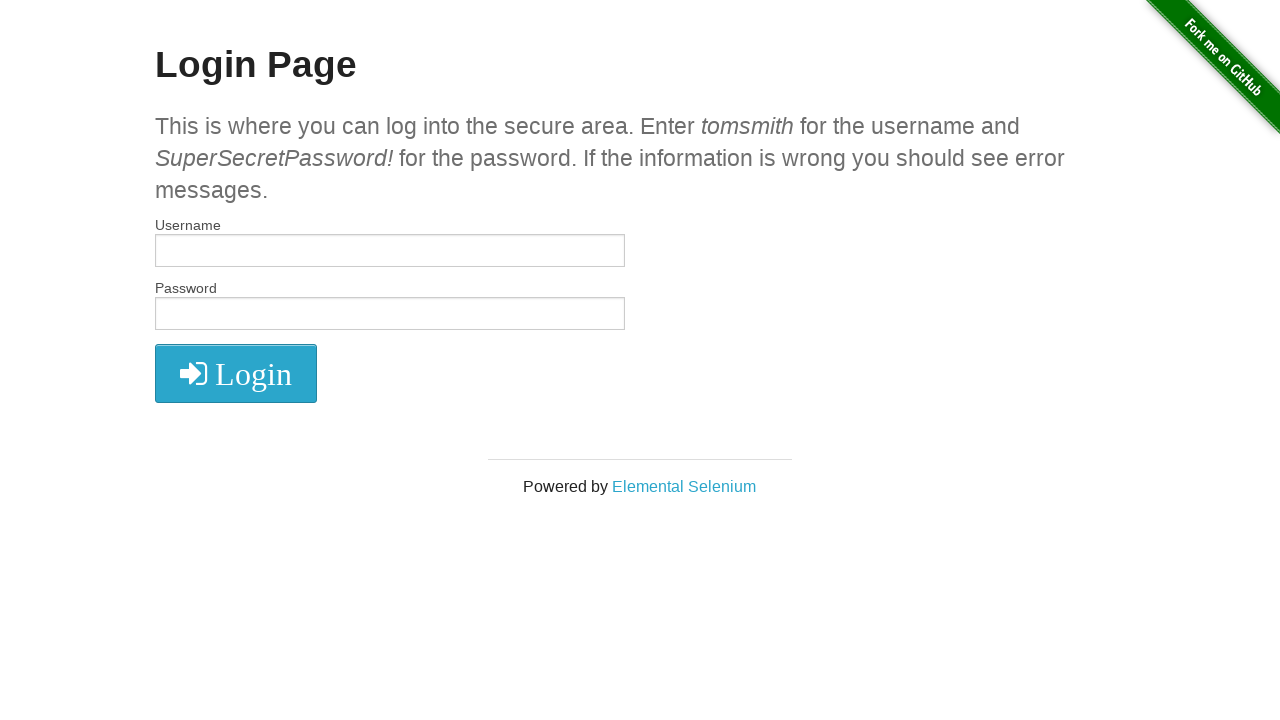

Clicked Login button without entering credentials
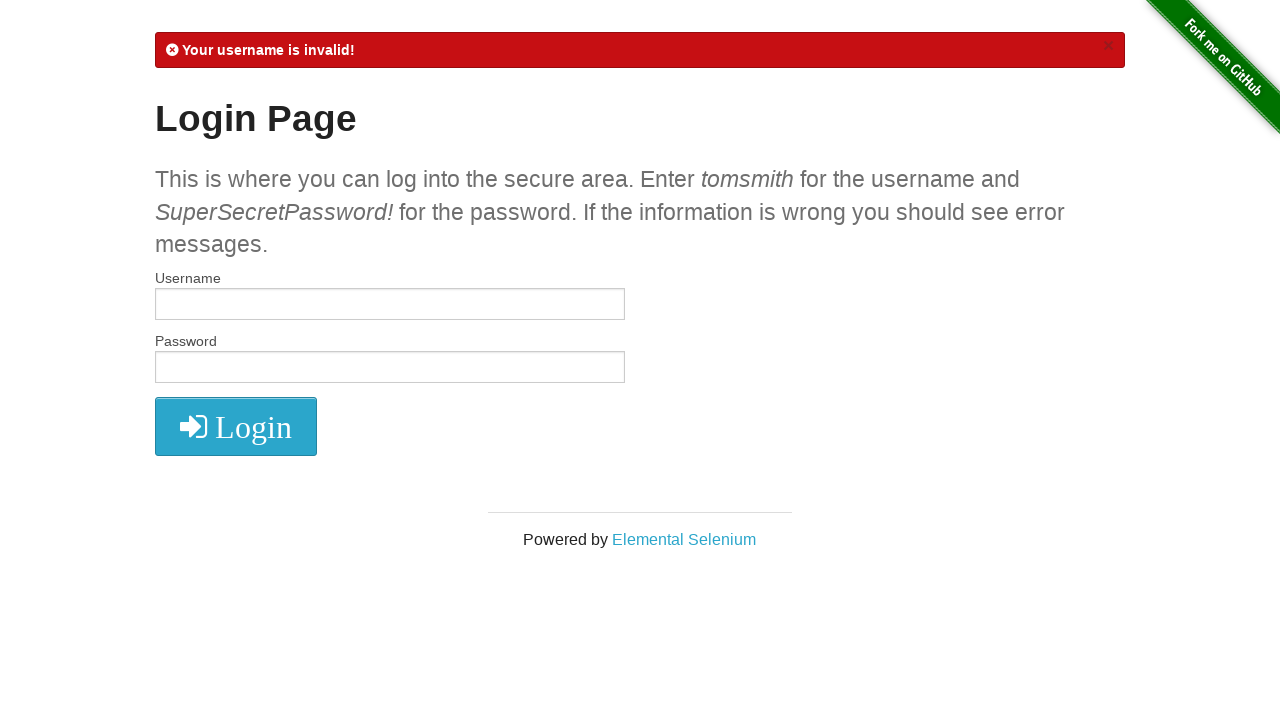

Verified error message is displayed
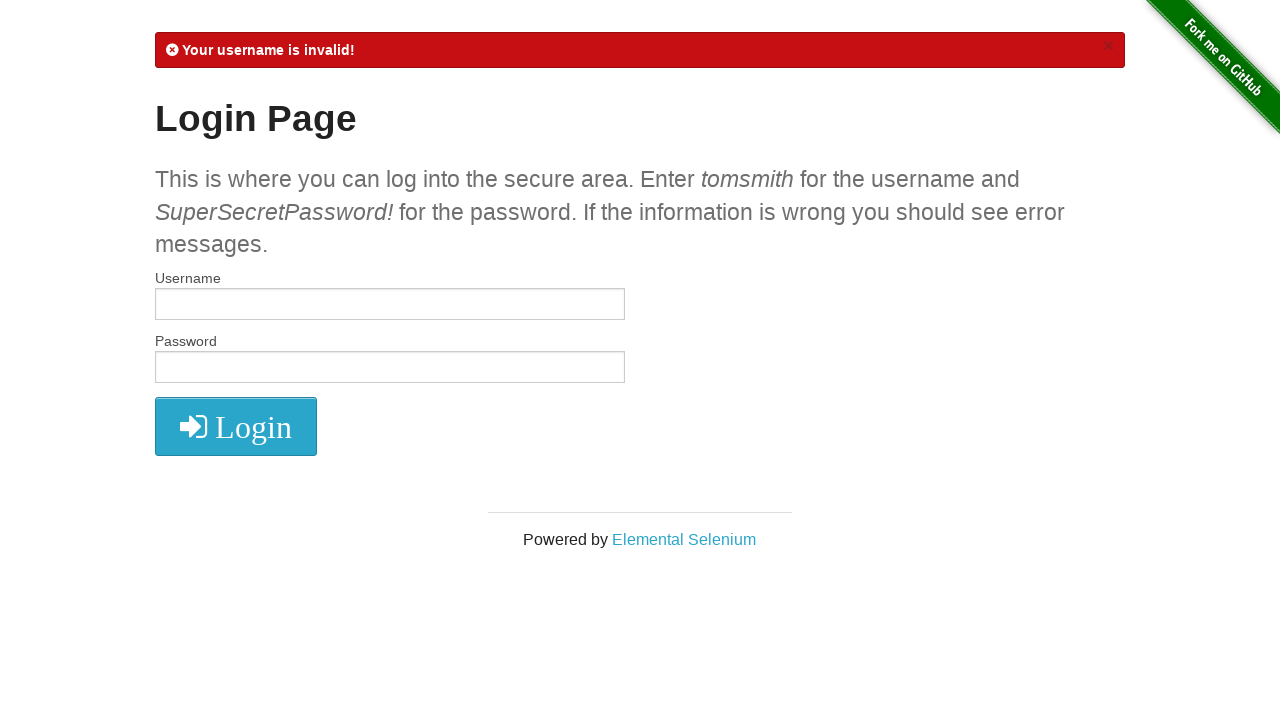

Clicked the close button to dismiss error message
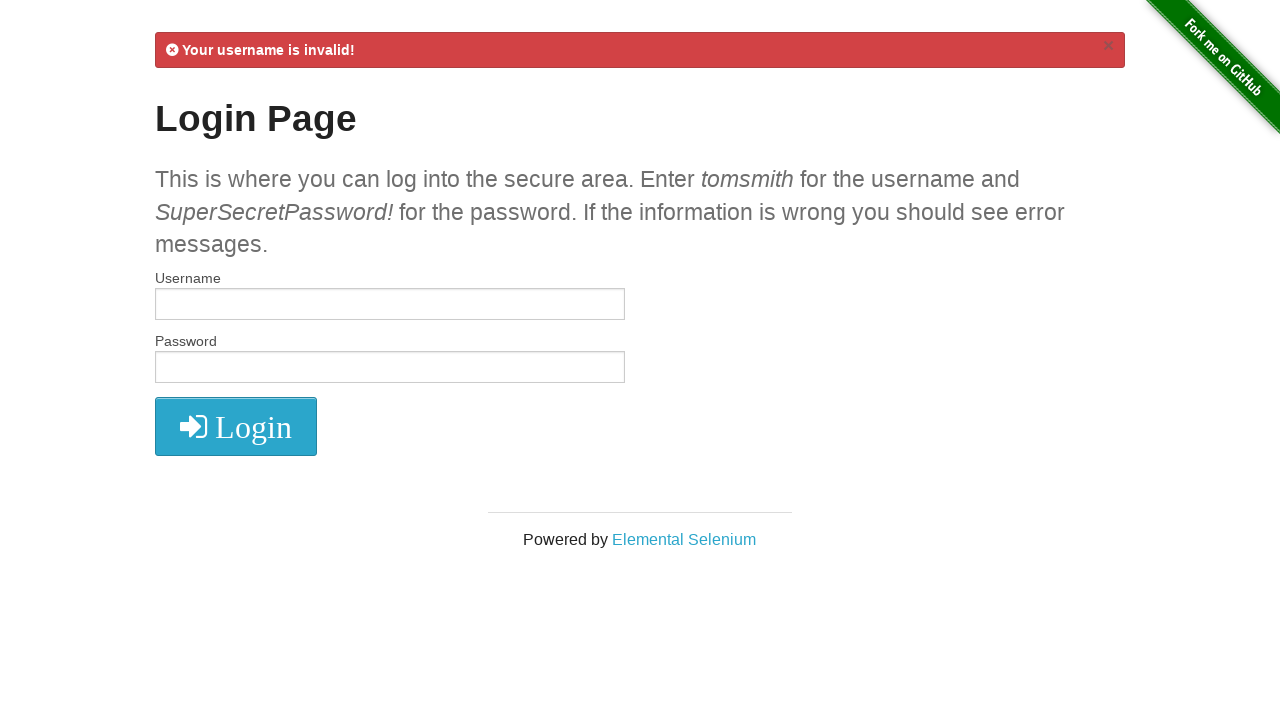

Waited for error message to be detached from DOM
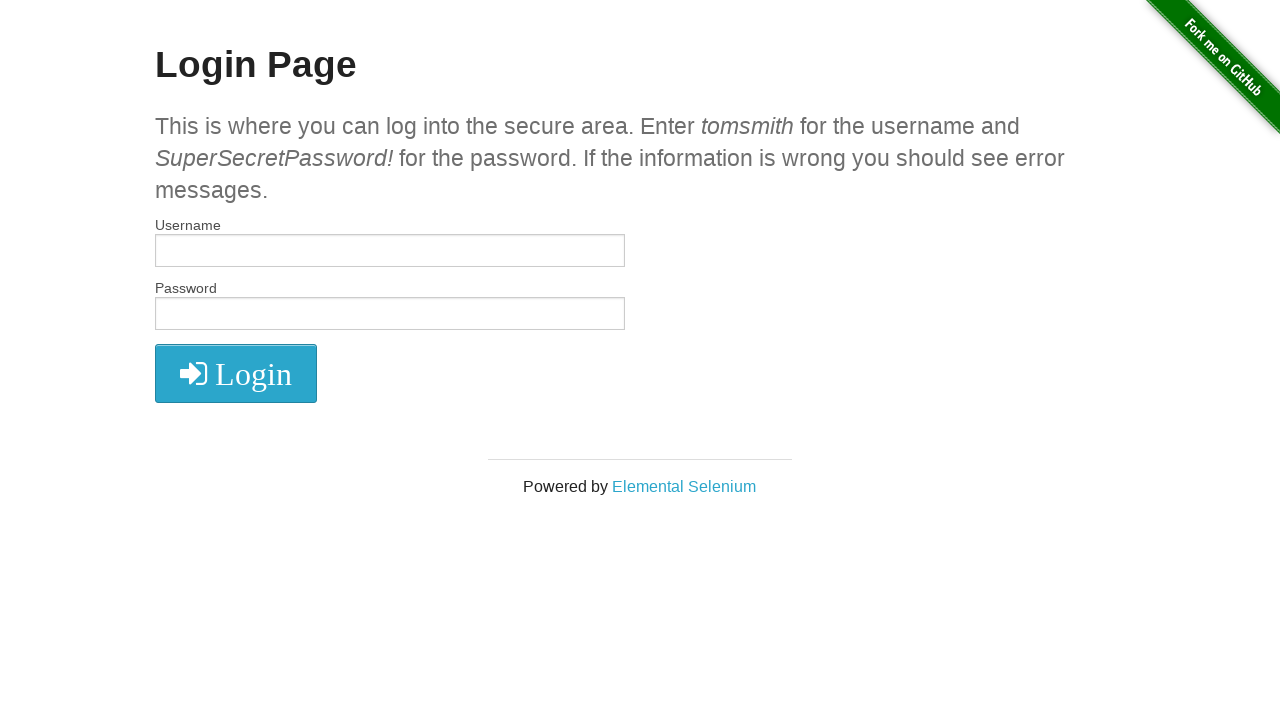

Verified error message is no longer visible
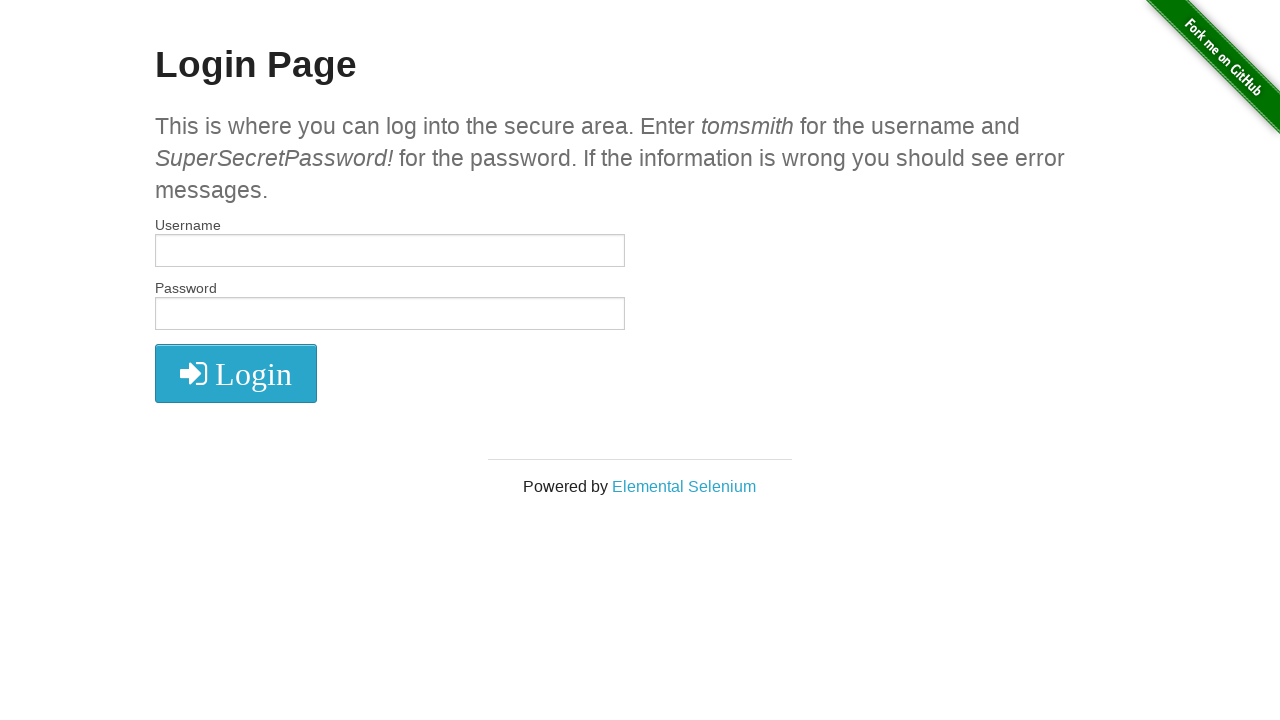

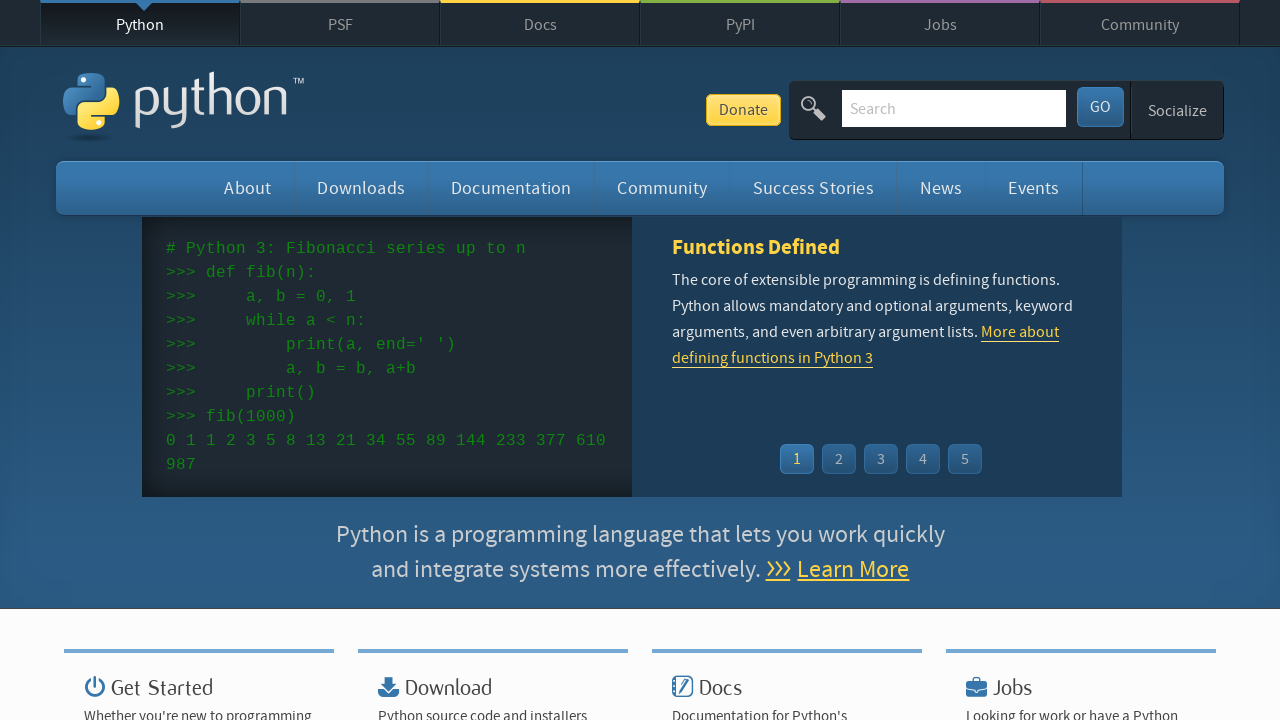